Tests drag and drop functionality by dragging an element from one location to another on the page

Starting URL: https://selenium08.blogspot.com/2020/01/drag-me.html?m=1

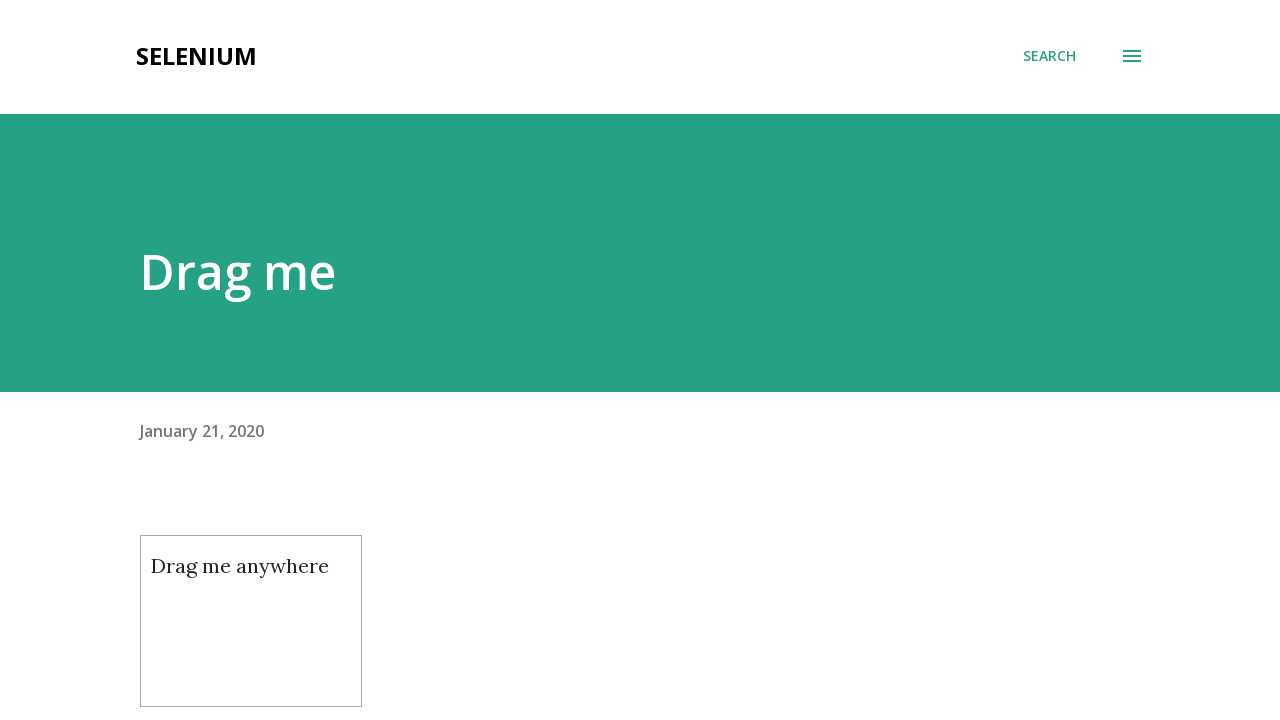

Located the draggable element
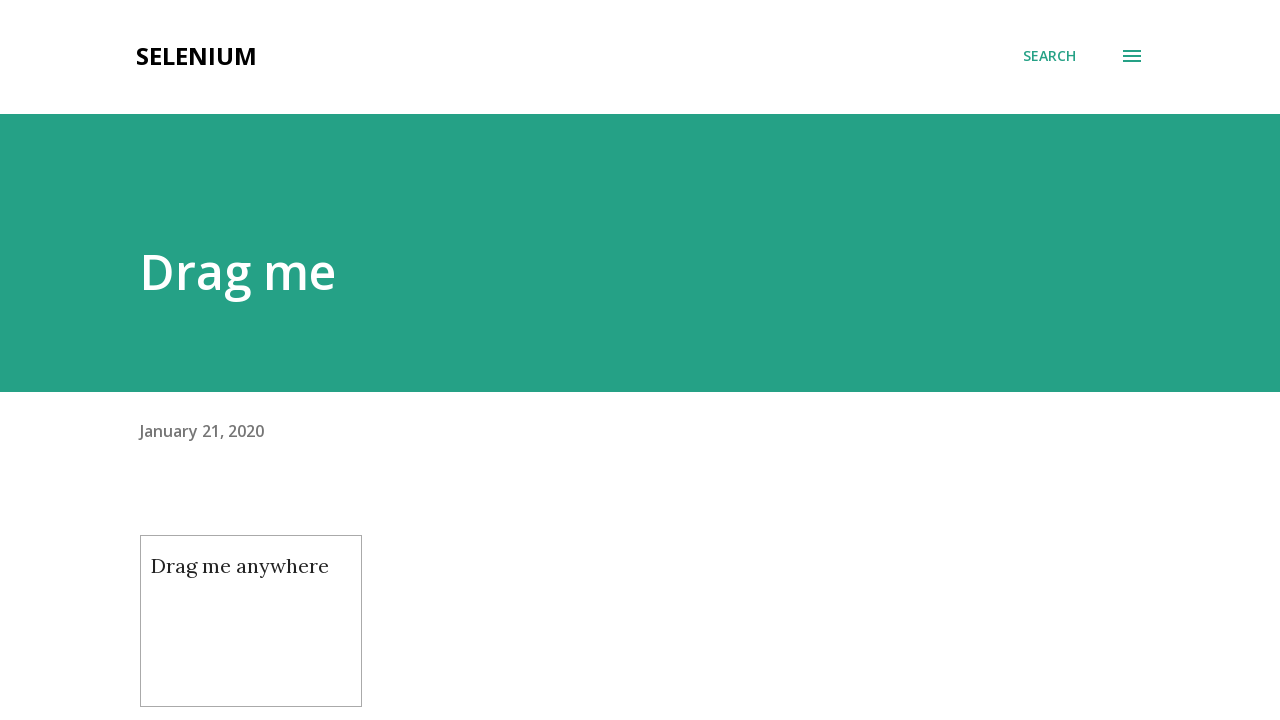

Located the drop target container
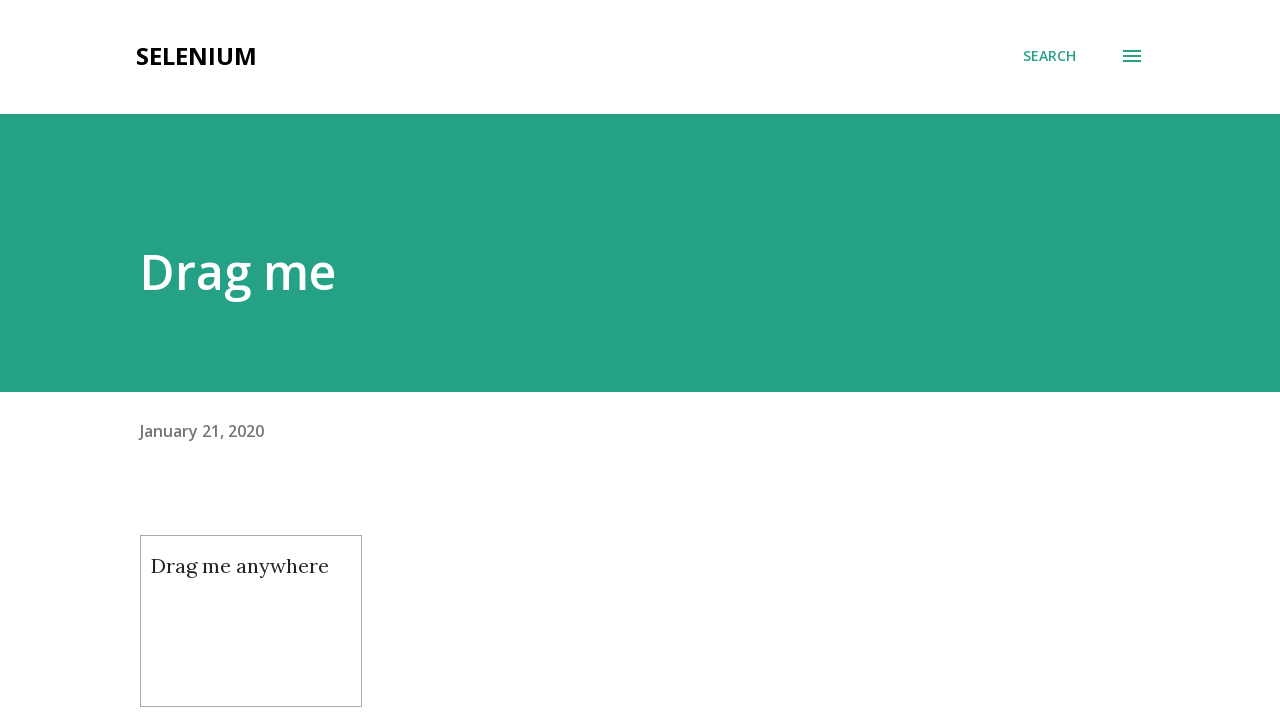

Dragged element to drop target container at (640, 360)
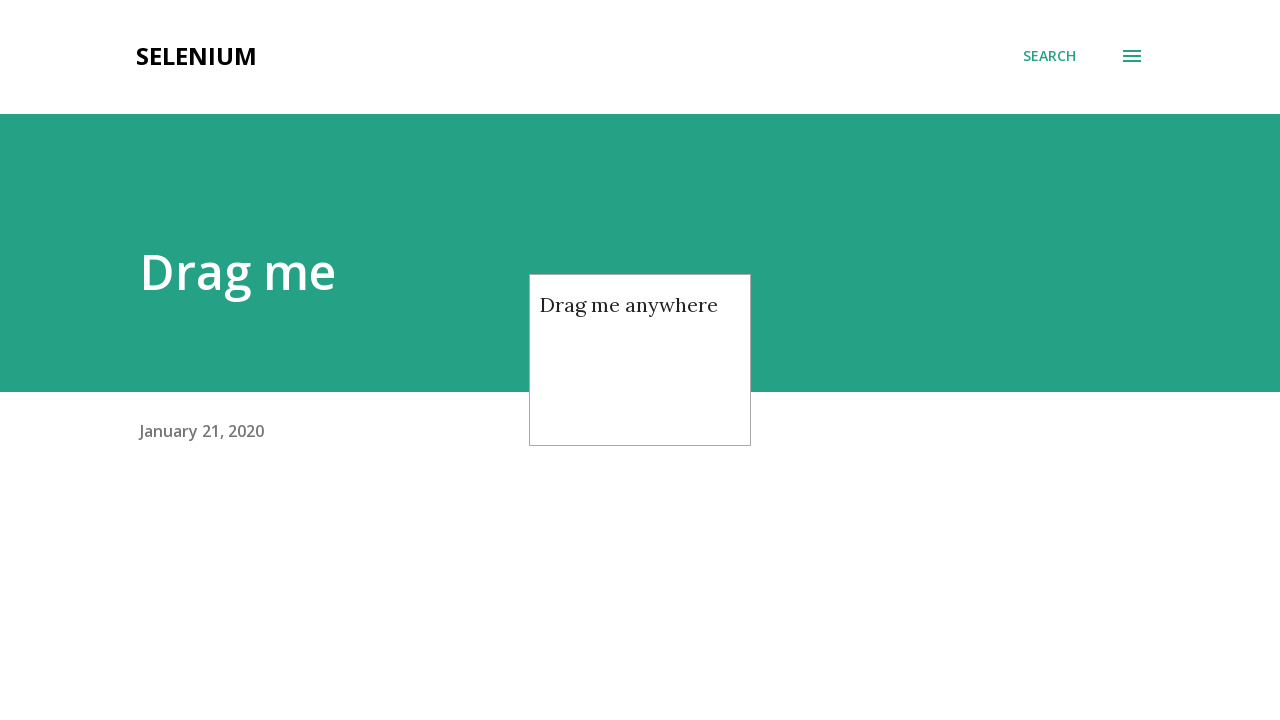

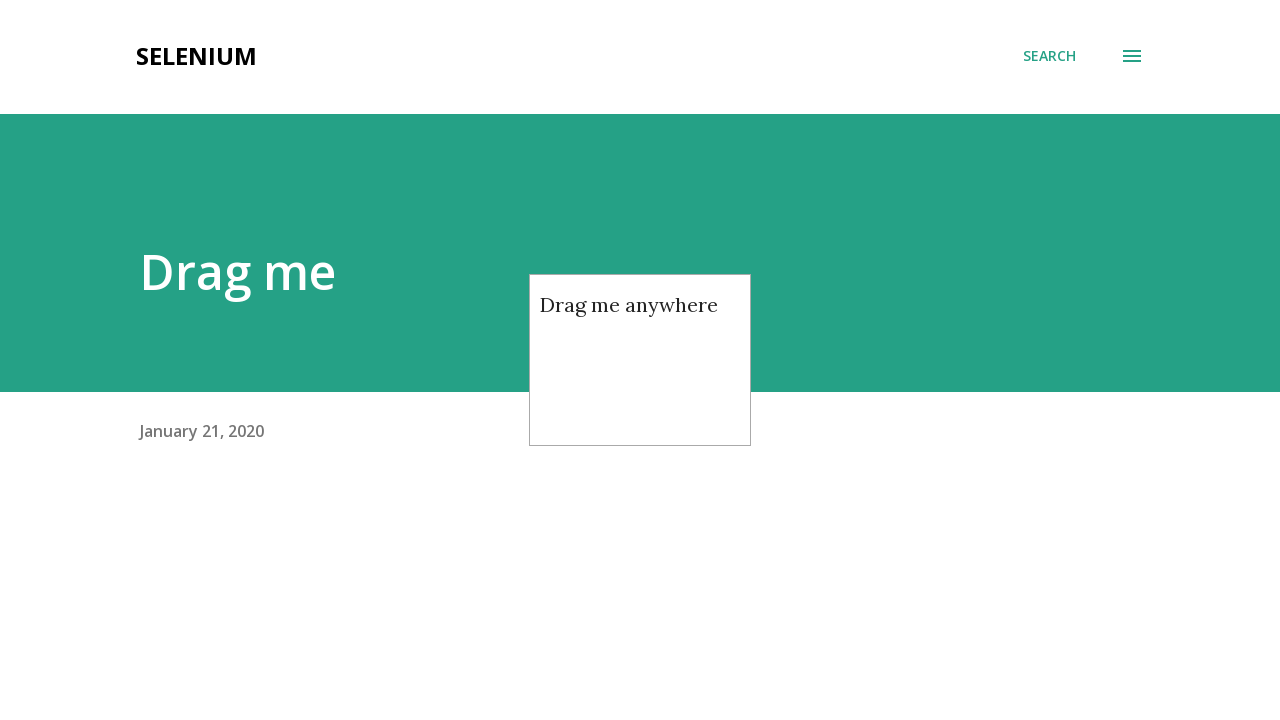